Tests the dynamic controls page by clicking the Enable button and verifying that a text box becomes enabled and displays a confirmation message

Starting URL: https://the-internet.herokuapp.com/dynamic_controls

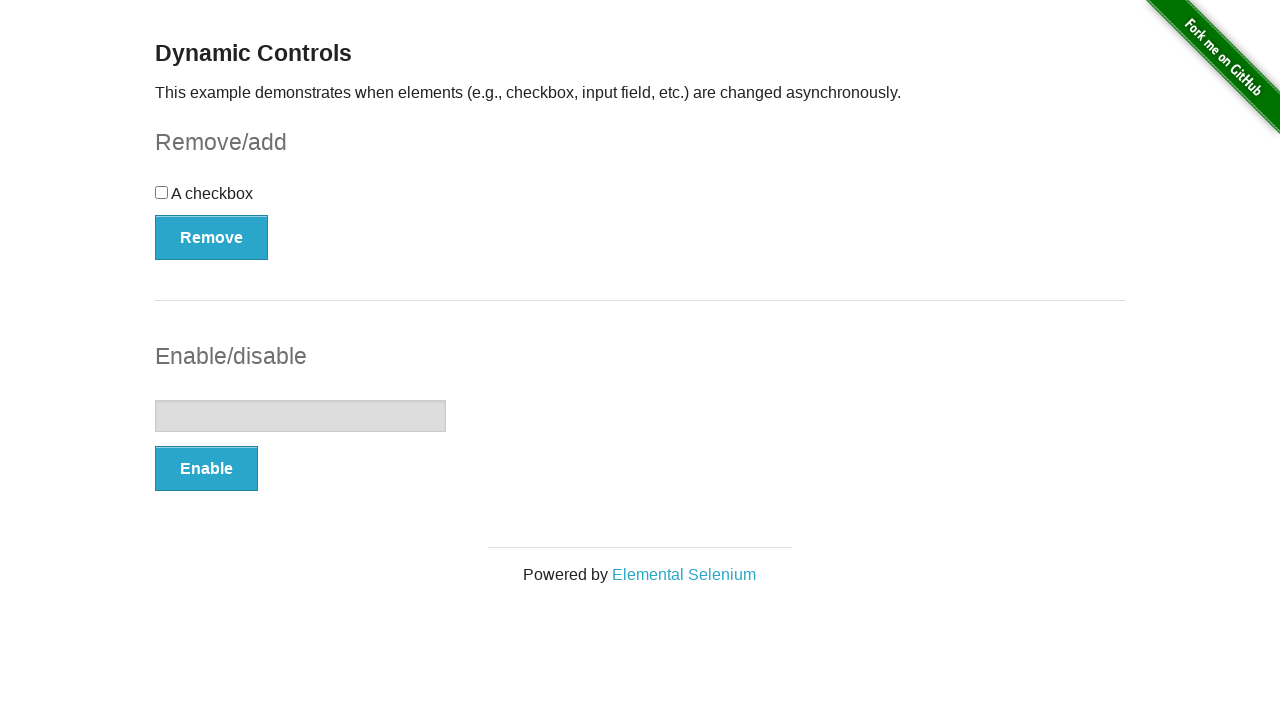

Navigated to the dynamic controls page
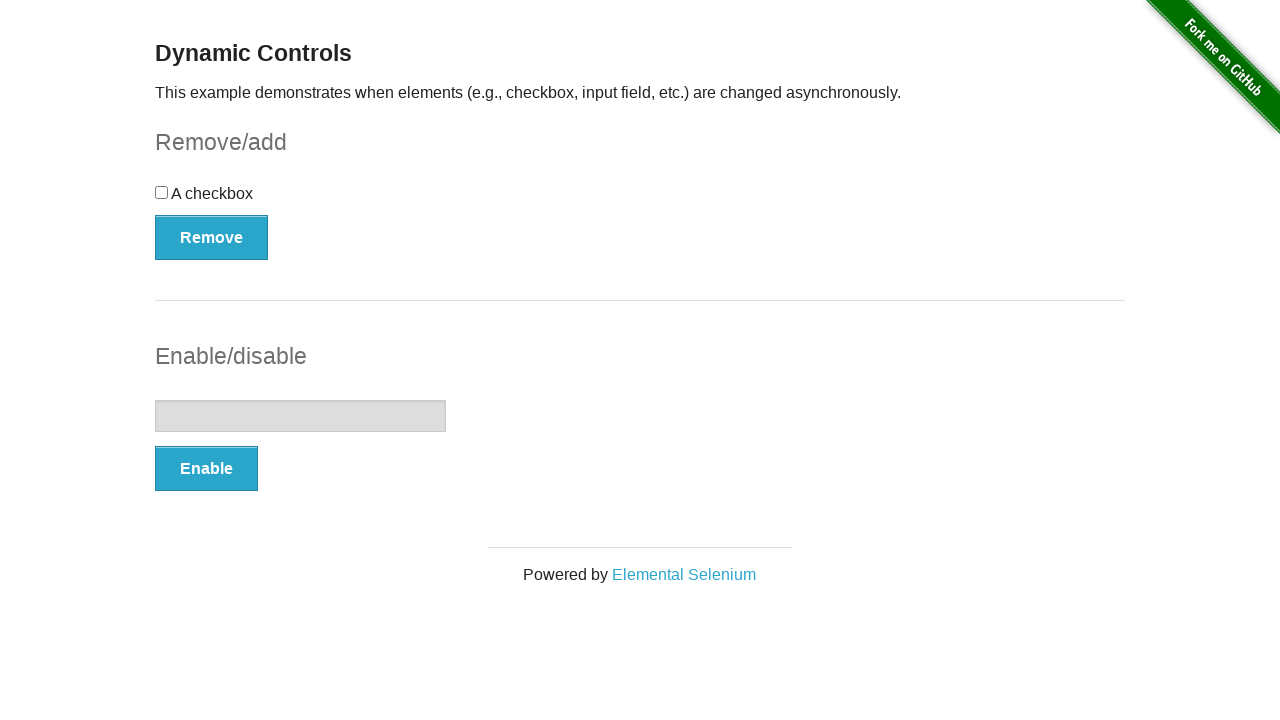

Clicked the Enable button at (206, 469) on button:has-text('Enable')
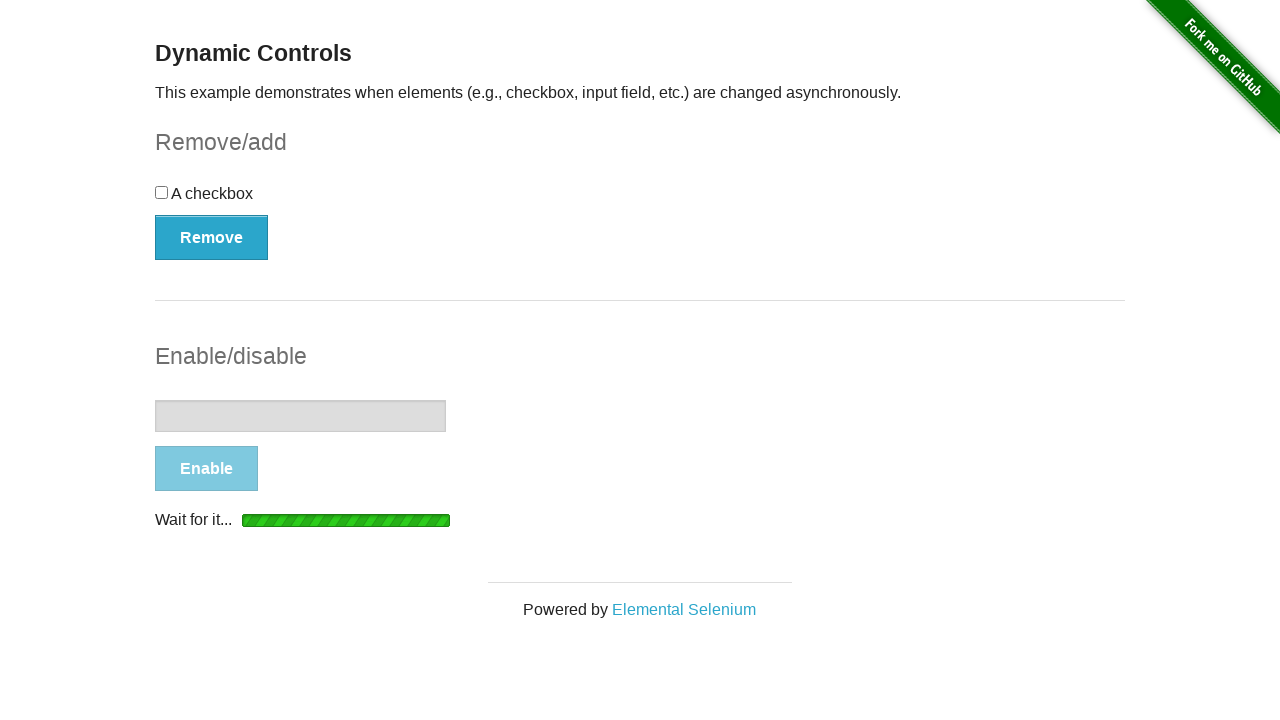

Confirmed the 'It's enabled!' message appeared
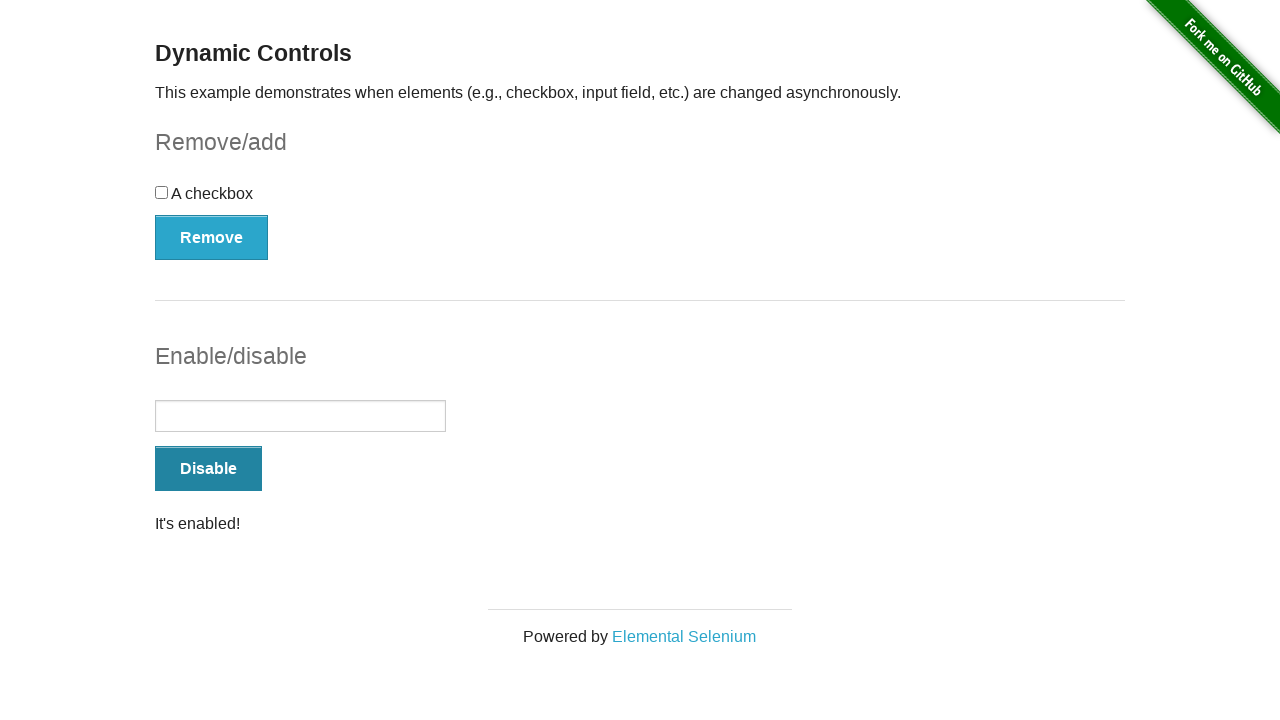

Verified the text box is enabled
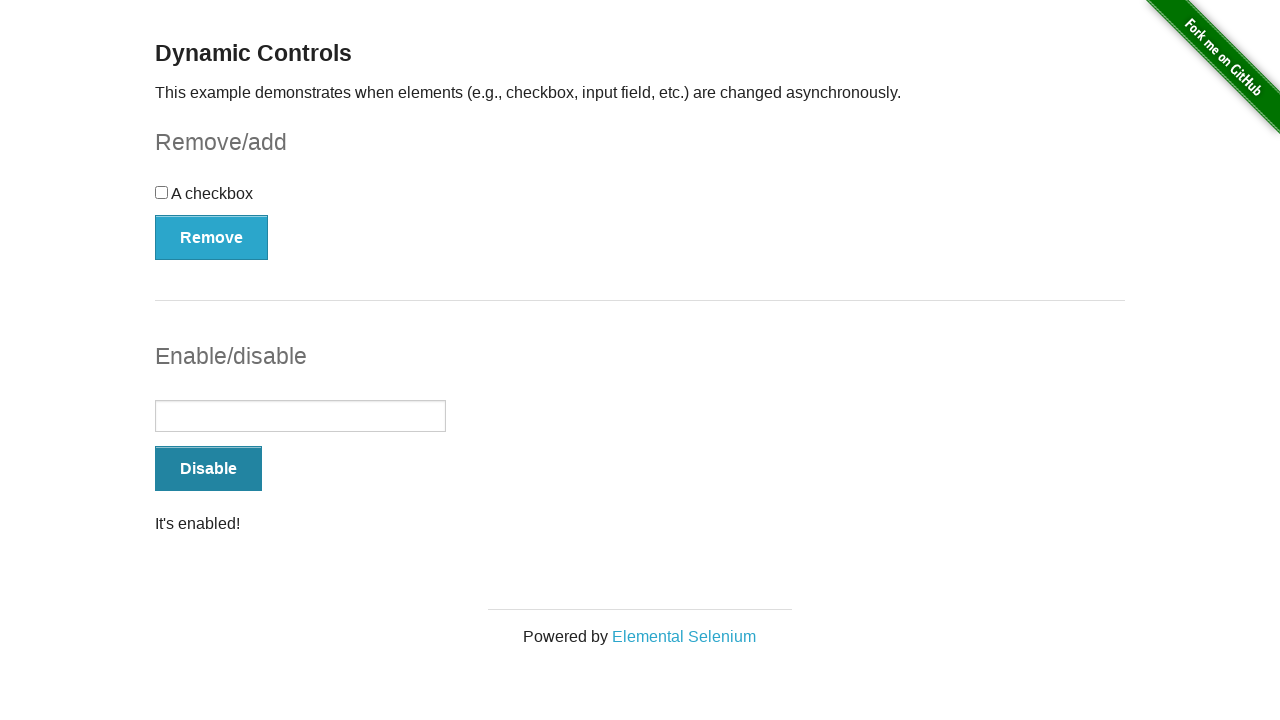

Verified the message displays 'It's enabled!'
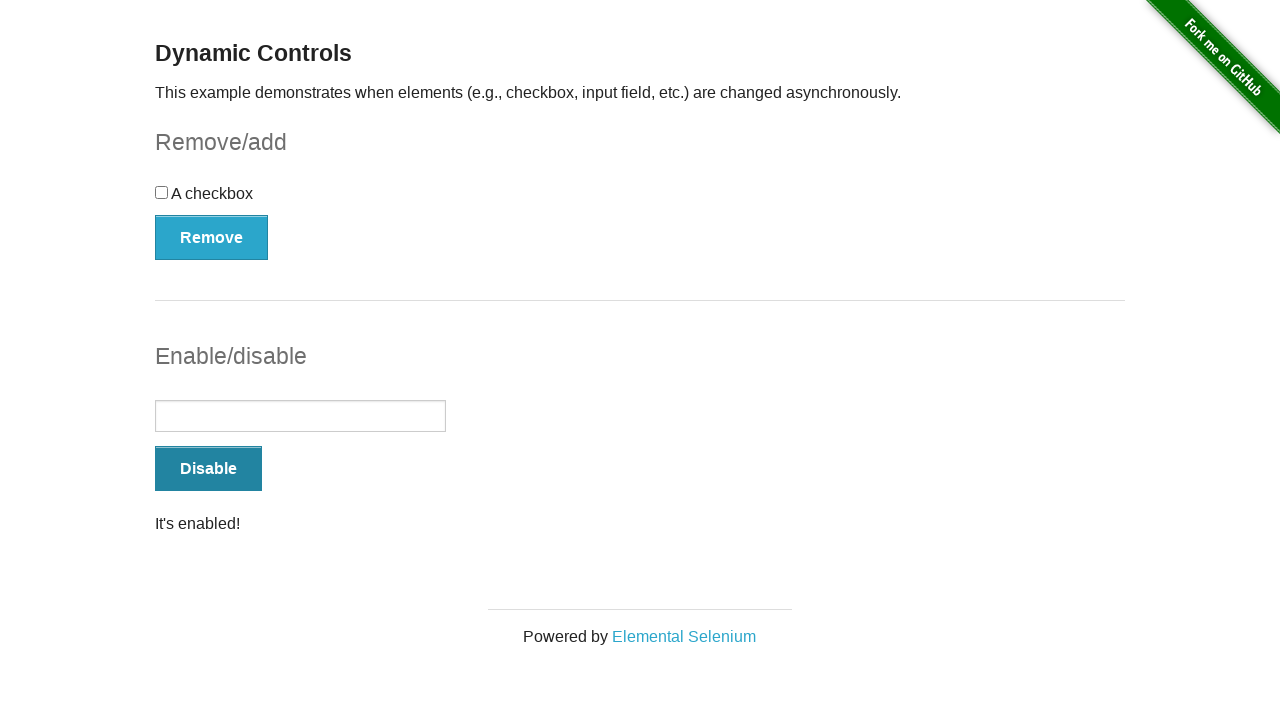

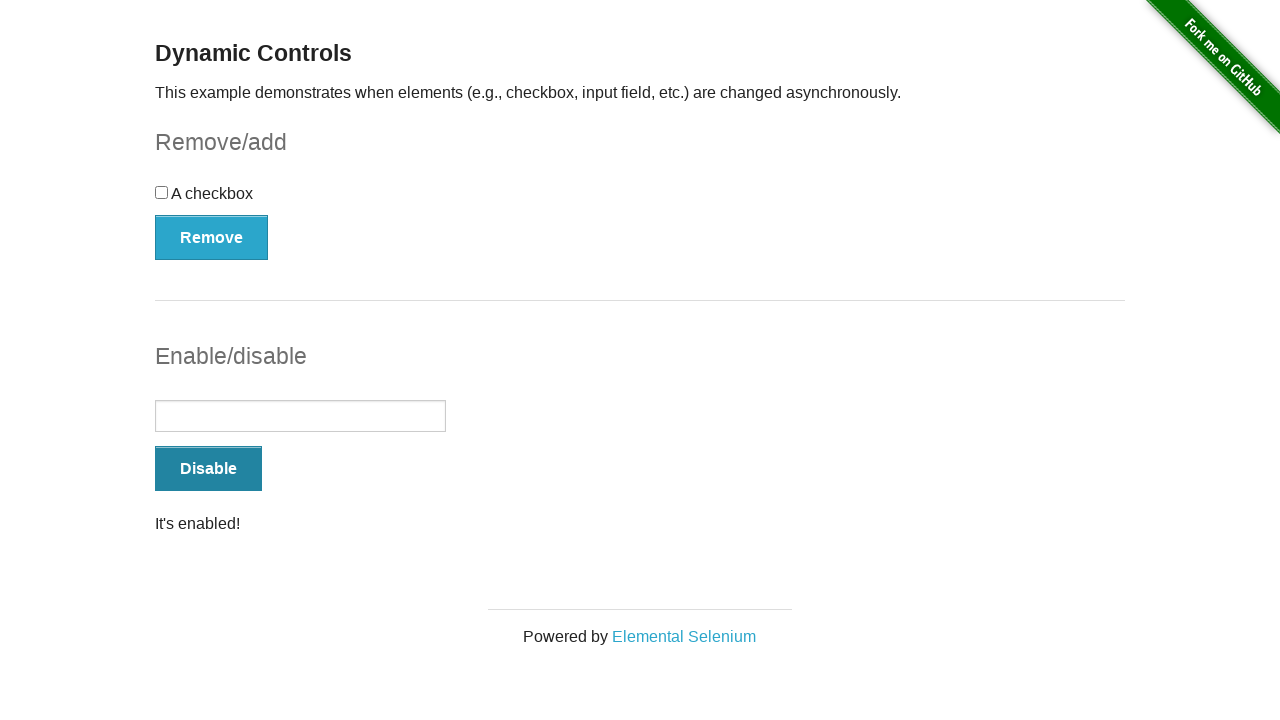